Tests a Fixed Deposit calculator by entering deposit amount, period, interest rate, and frequency, then calculates the maturity amount and interest

Starting URL: https://vindeep.com/Calculators/FDCalc.aspx

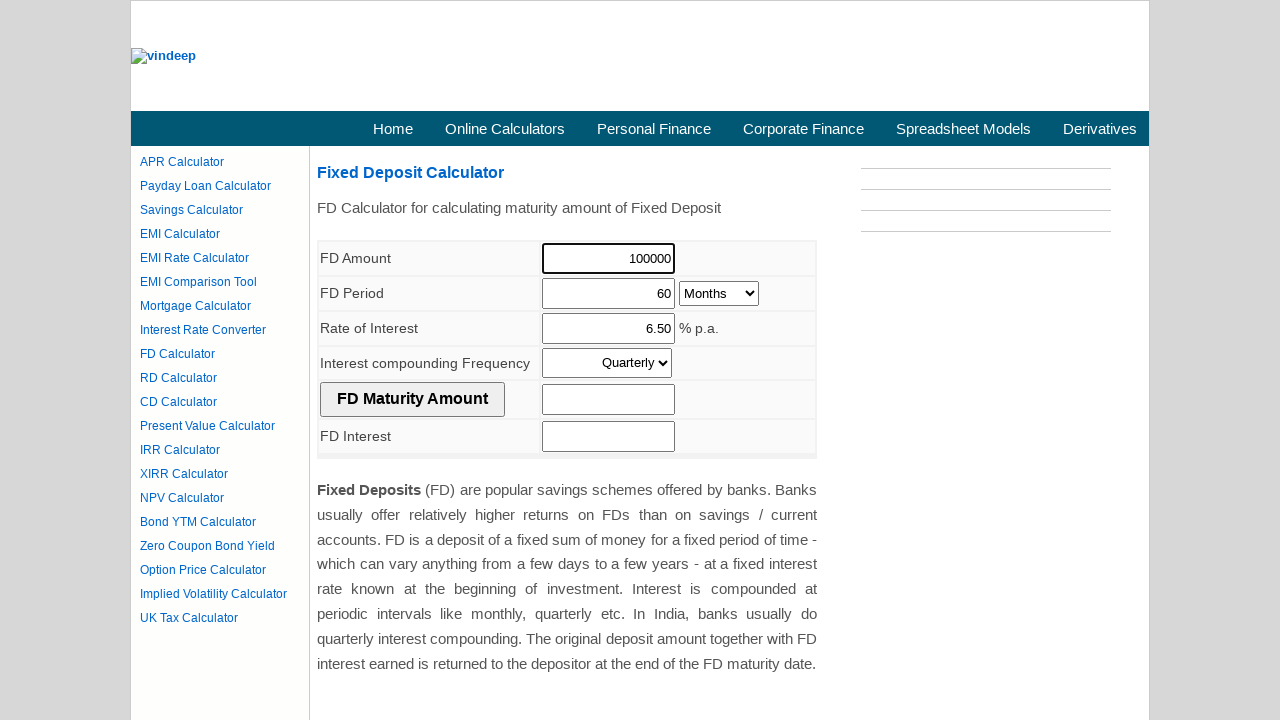

Cleared FD amount field on #ContentPlaceHolder1_cphCentre_FDAmount
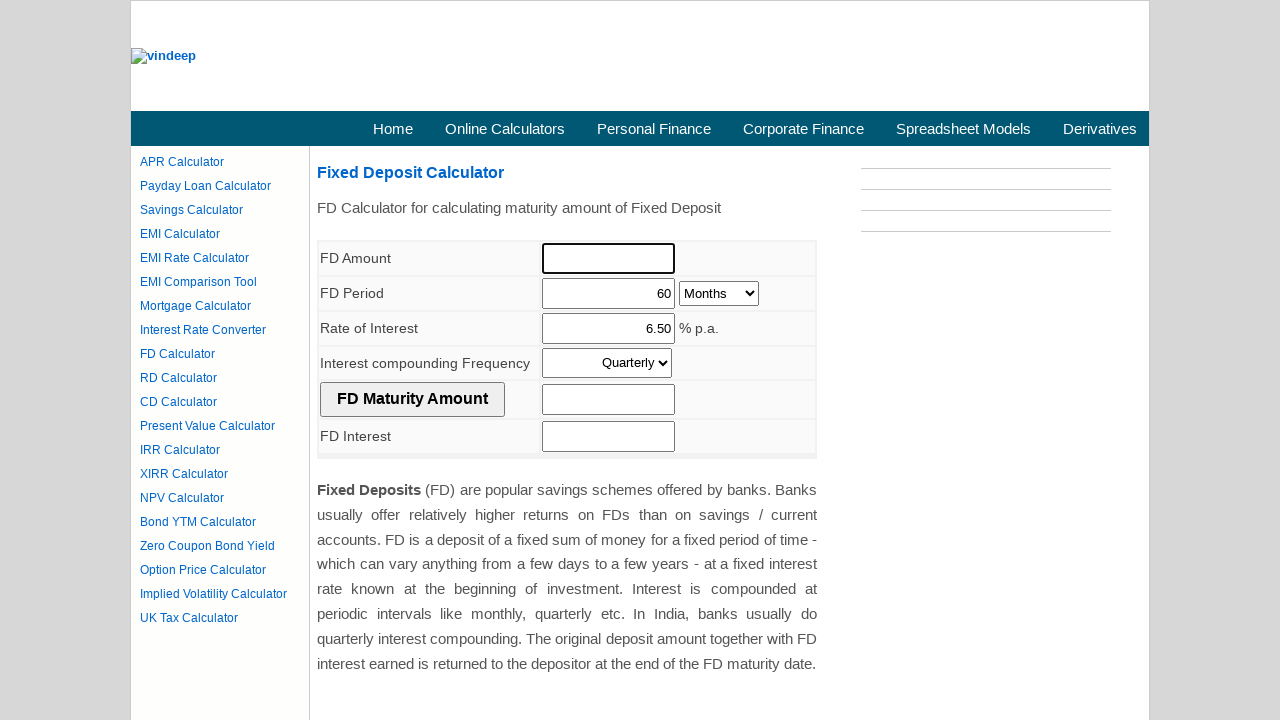

Entered FD amount of 500000 on #ContentPlaceHolder1_cphCentre_FDAmount
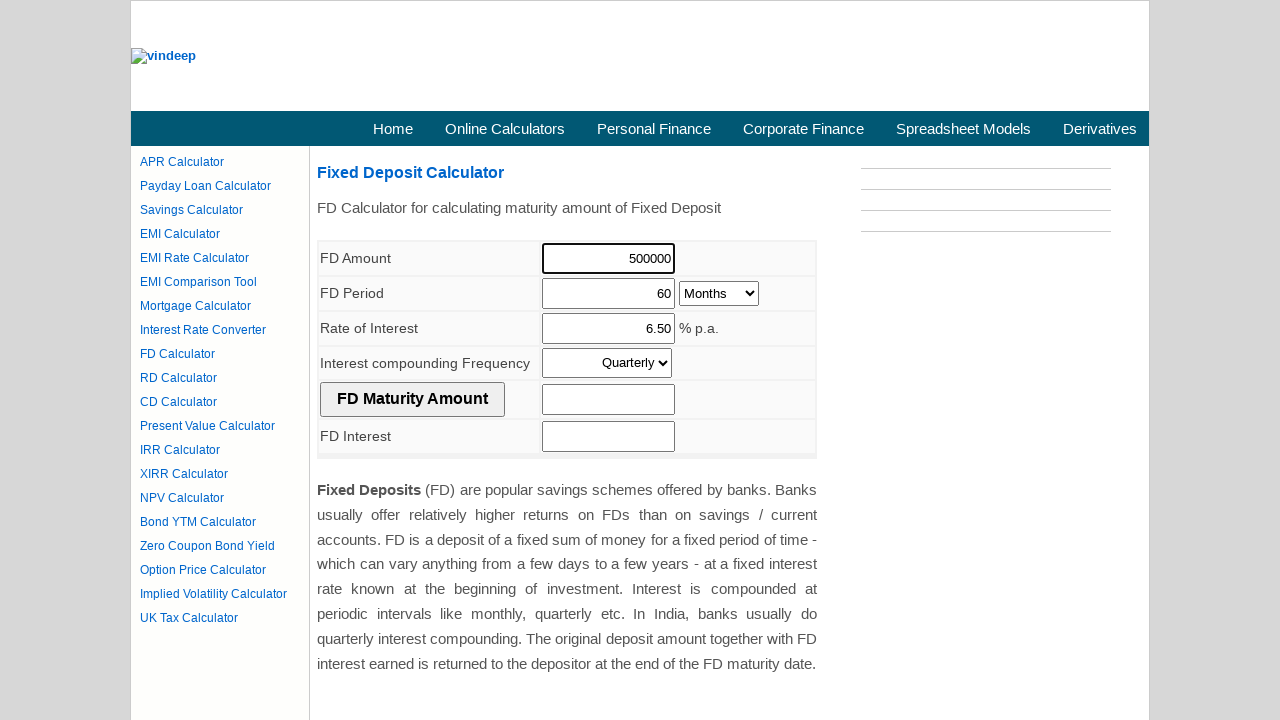

Cleared period field on [name='ctl00$ContentPlaceHolder1$cphCentre$Period']
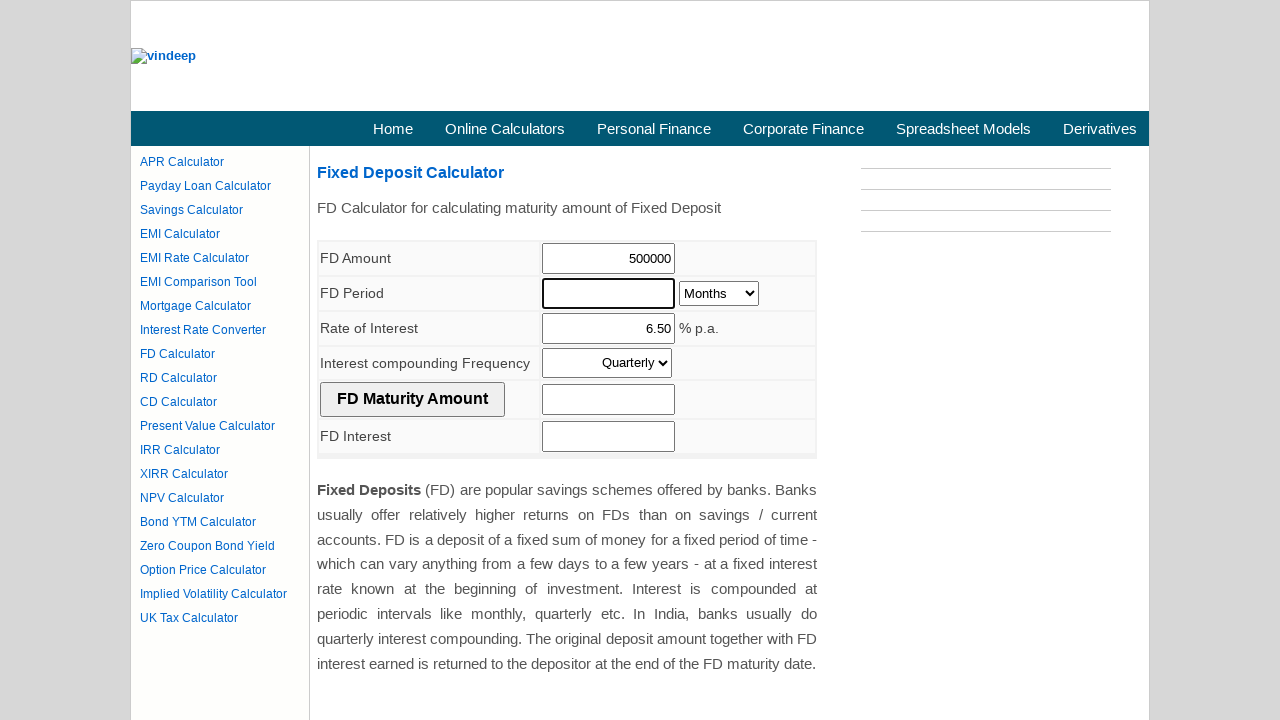

Entered period of 30 on [name='ctl00$ContentPlaceHolder1$cphCentre$Period']
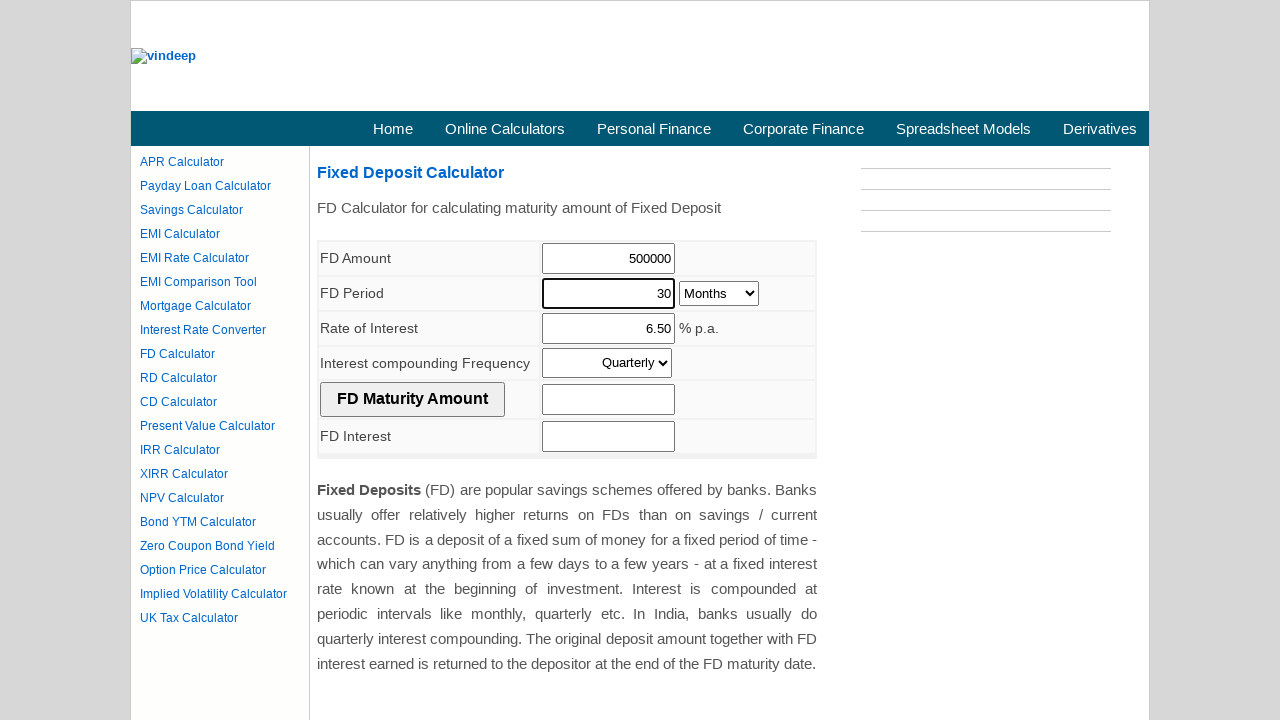

Selected period type as Months on #ContentPlaceHolder1_cphCentre_PeriodDropDown
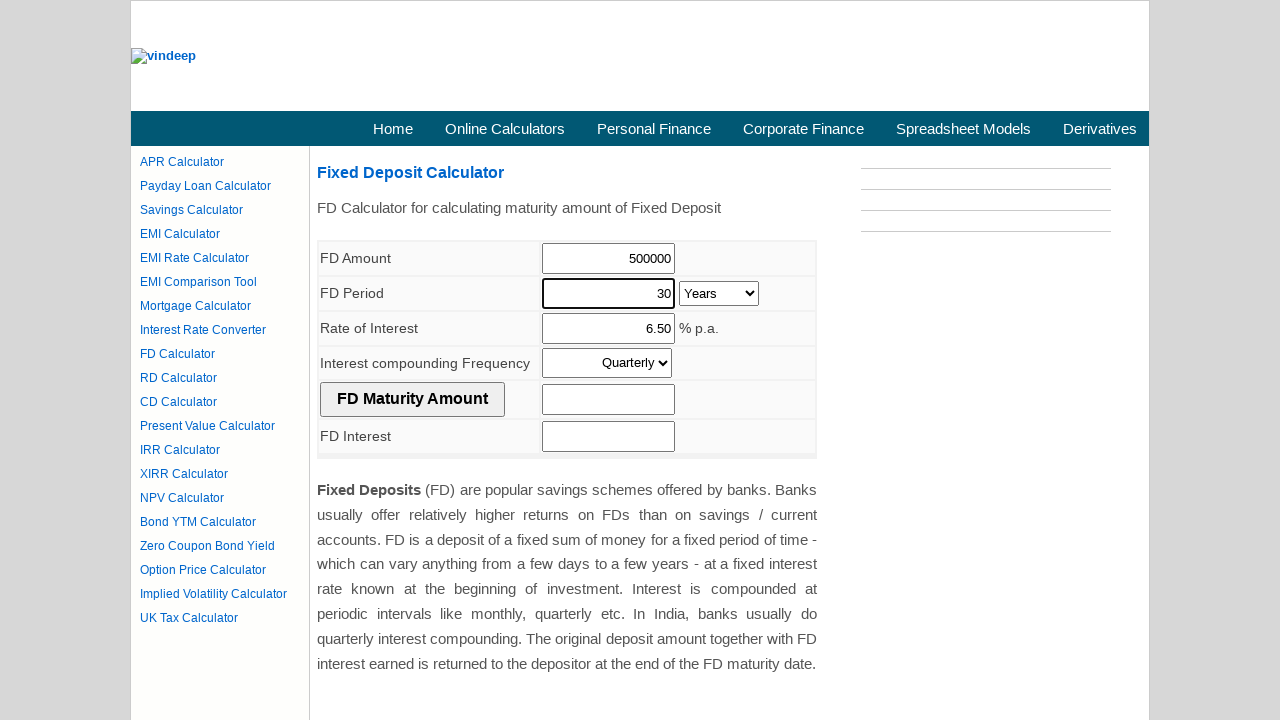

Cleared interest rate field on #ContentPlaceHolder1_cphCentre_InterestRate
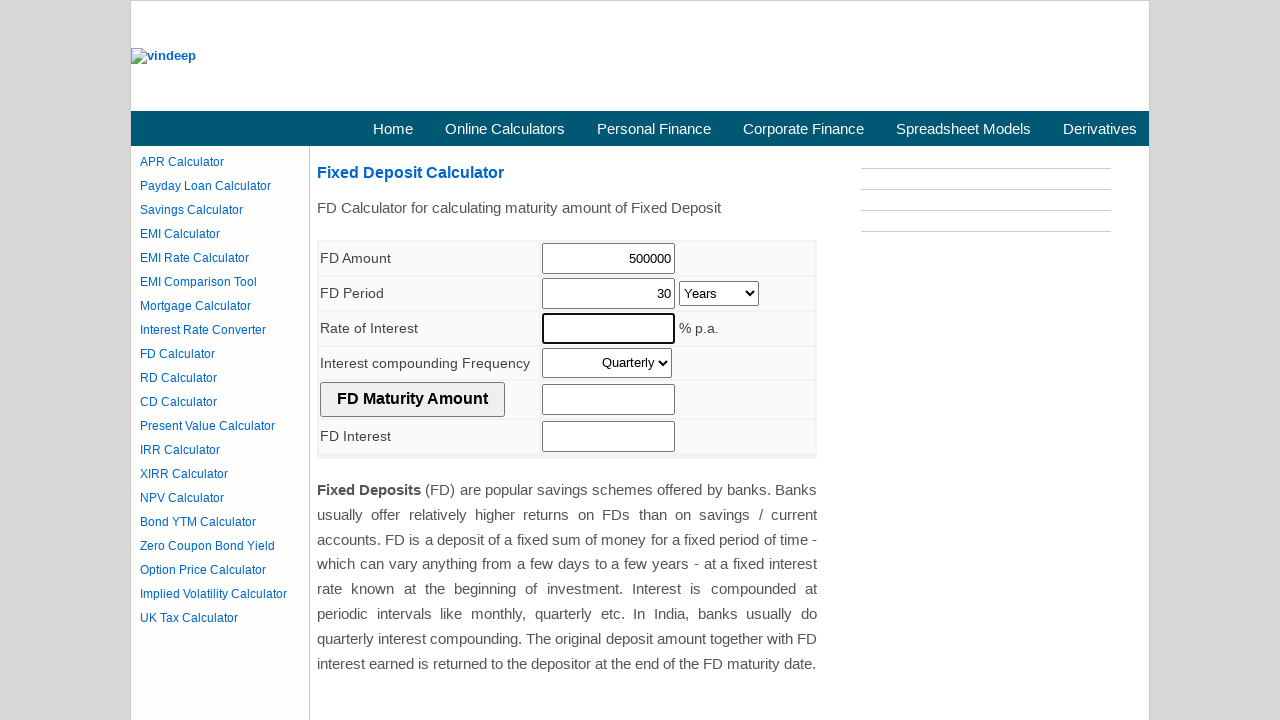

Entered interest rate of 5.5% on #ContentPlaceHolder1_cphCentre_InterestRate
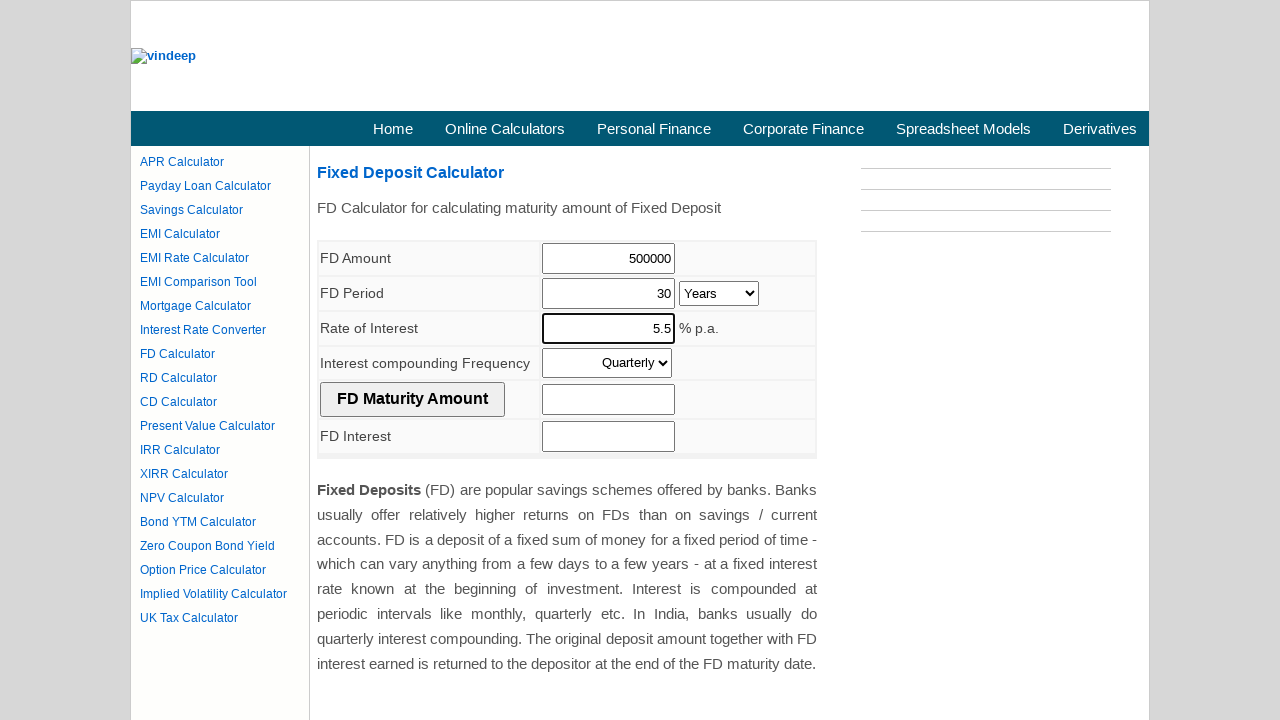

Selected frequency as Monthly on #ContentPlaceHolder1_cphCentre_FrequencyDropDown
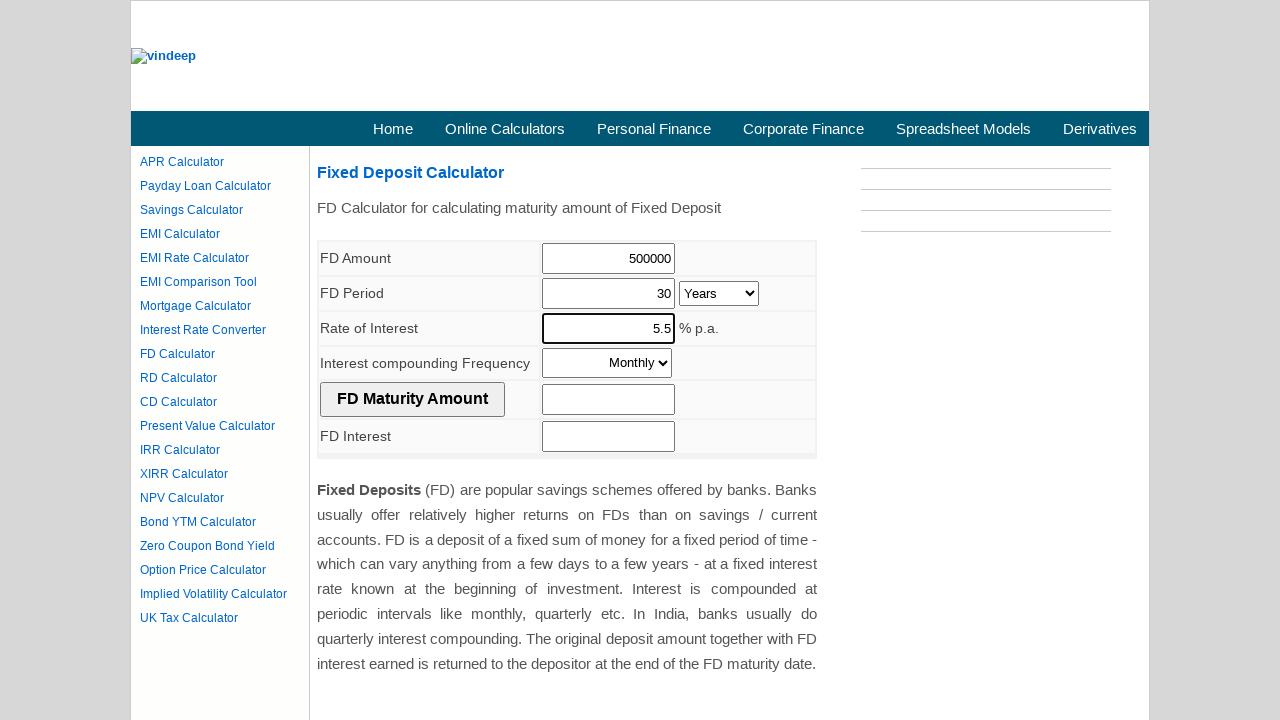

Clicked calculate button at (412, 399) on #ContentPlaceHolder1_cphCentre_btnFDMAmount
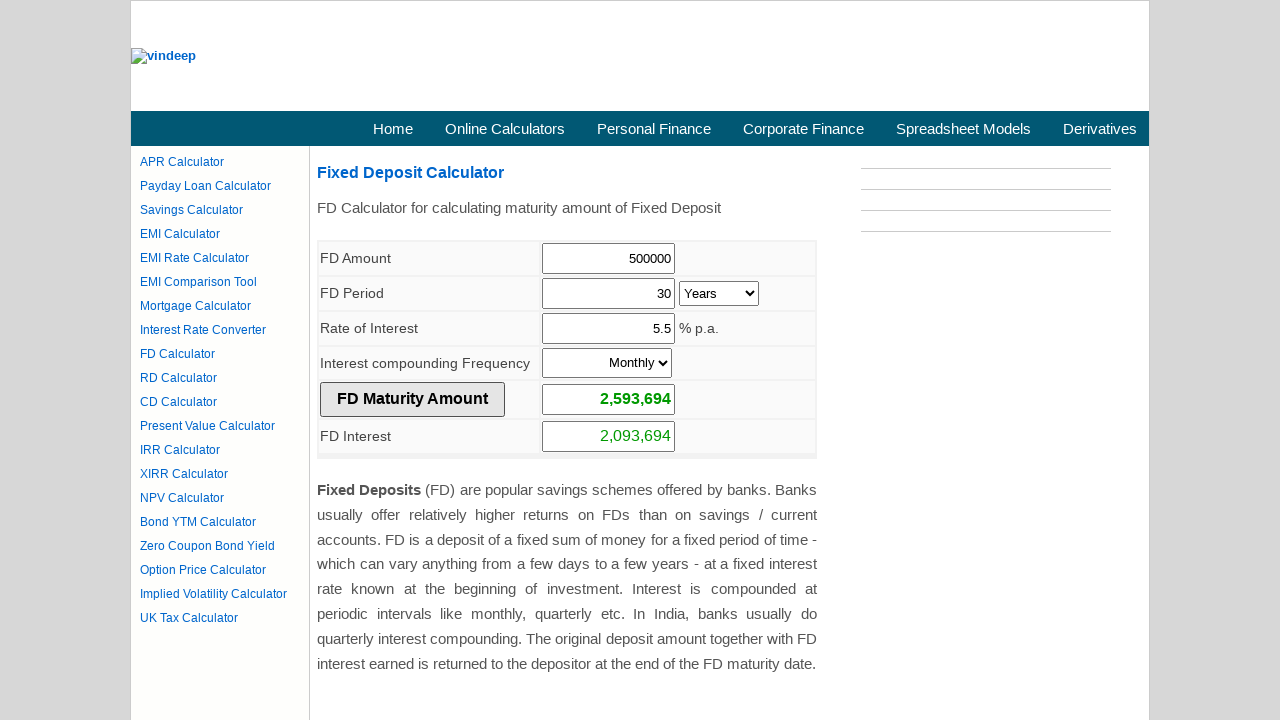

Waited 3 seconds for calculation results to load
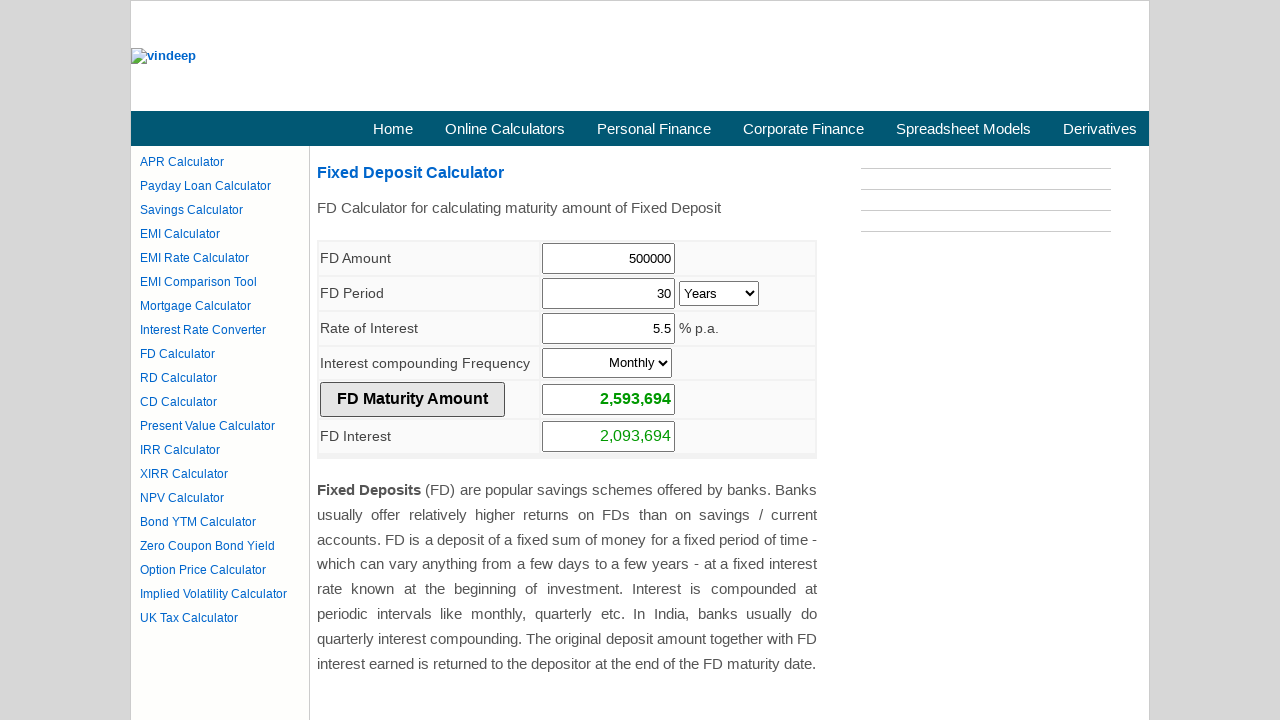

Retrieved maturity amount: 2,593,694
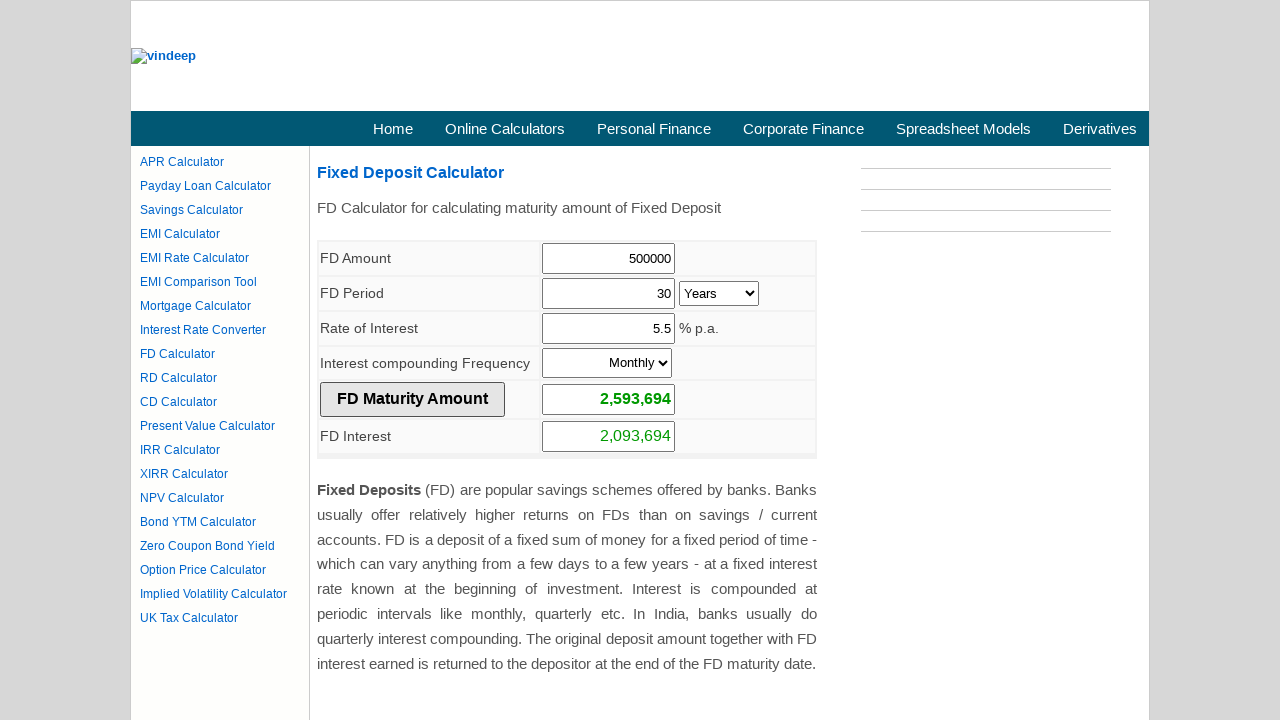

Retrieved calculated interest: 2,093,694
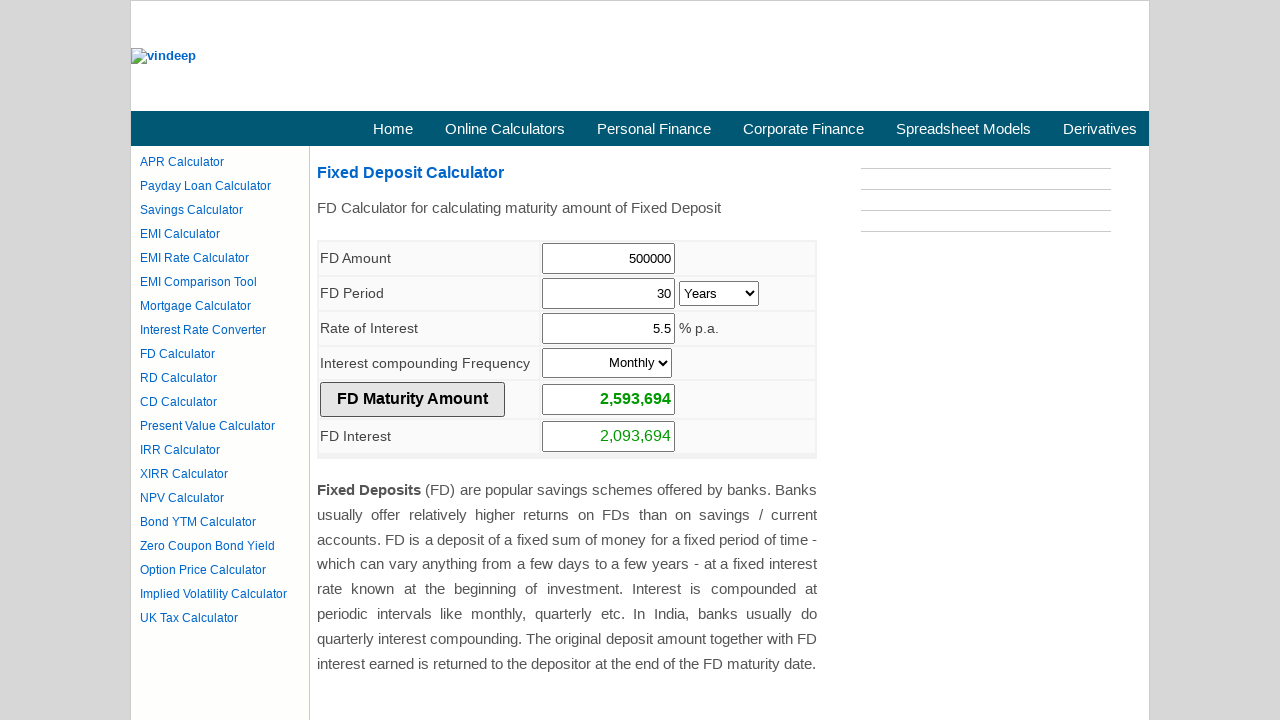

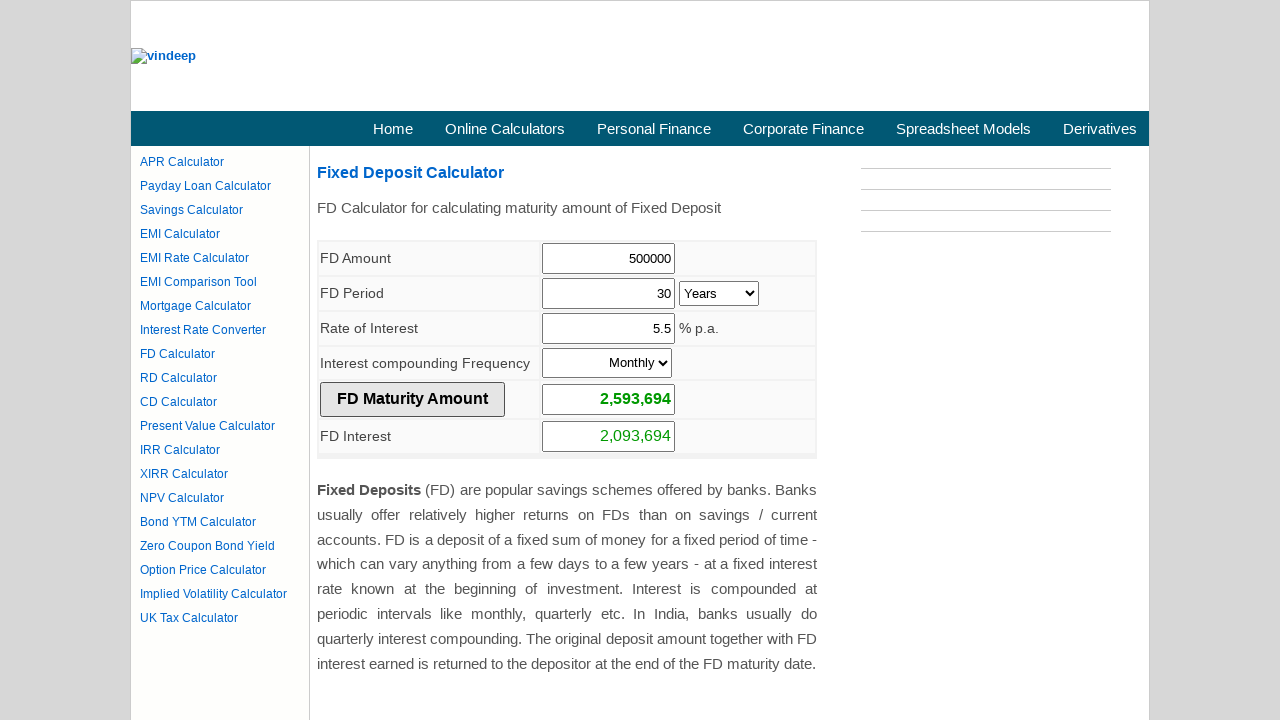